Tests hovering over and clicking on Main Item 1 in a navigation menu to verify menu interaction functionality

Starting URL: https://demoqa.com/menu#

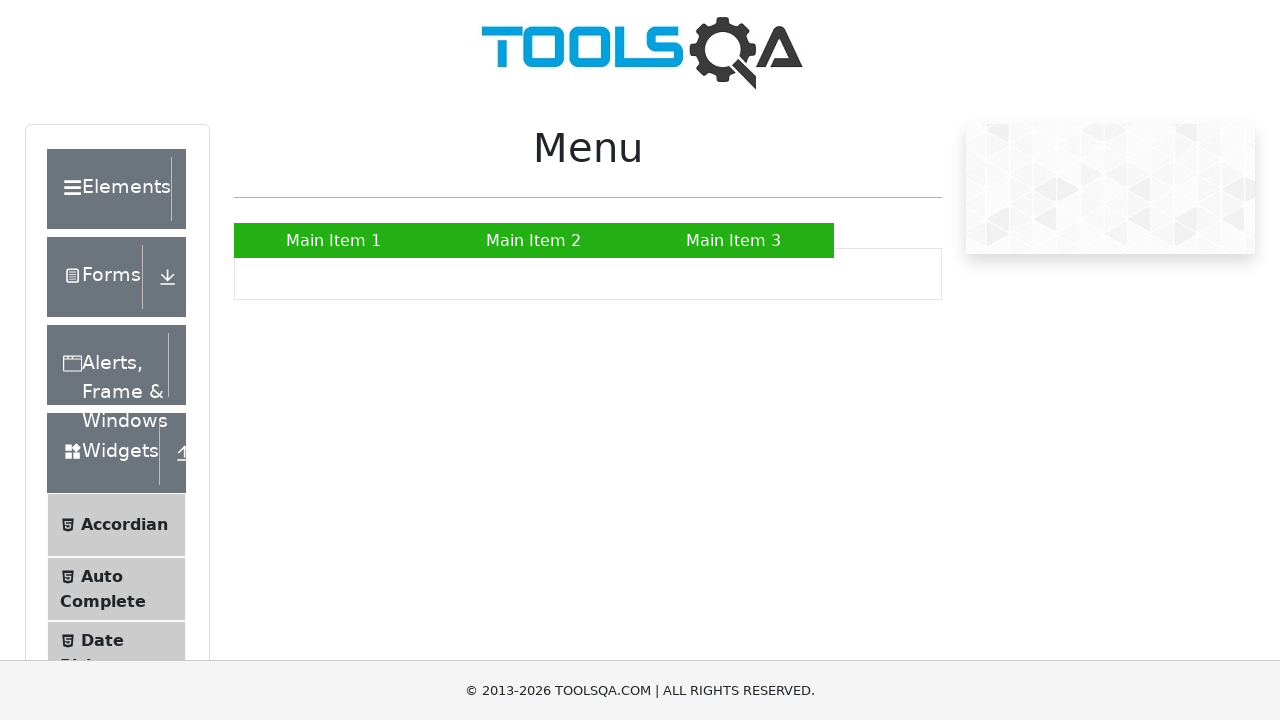

Scrolled down 300 pixels to make menu visible
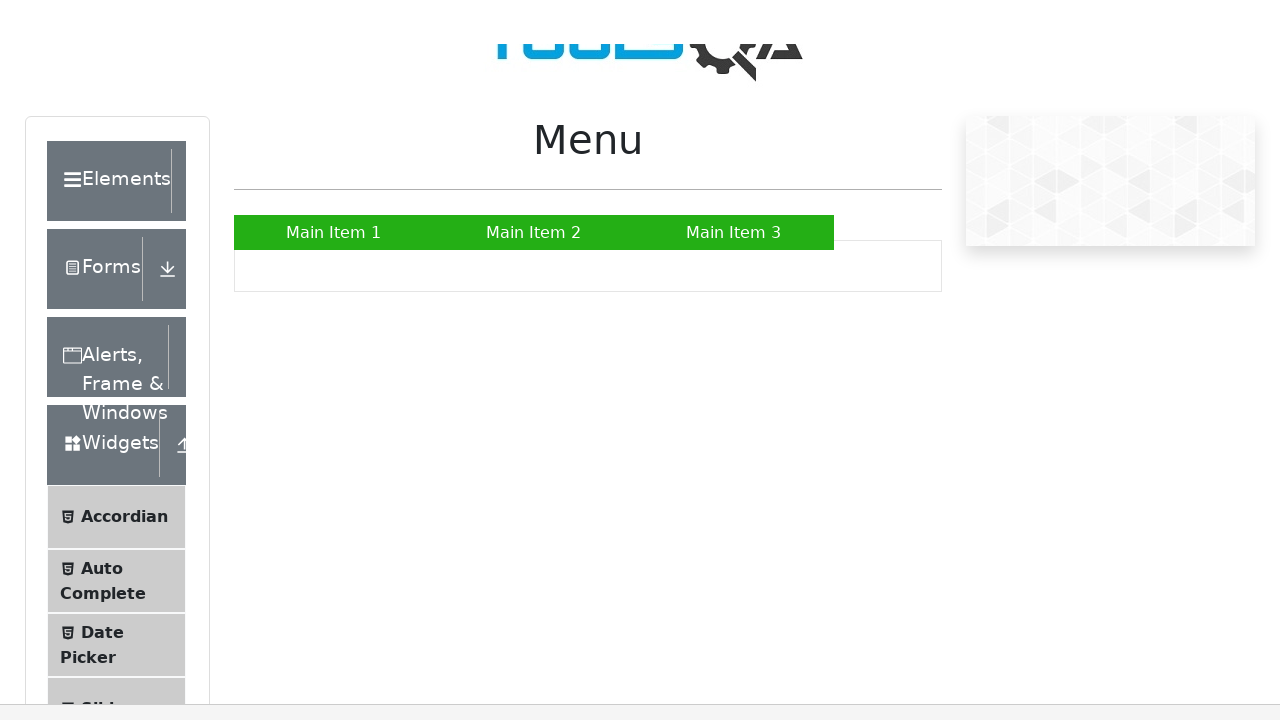

Located Main Item 1 menu element
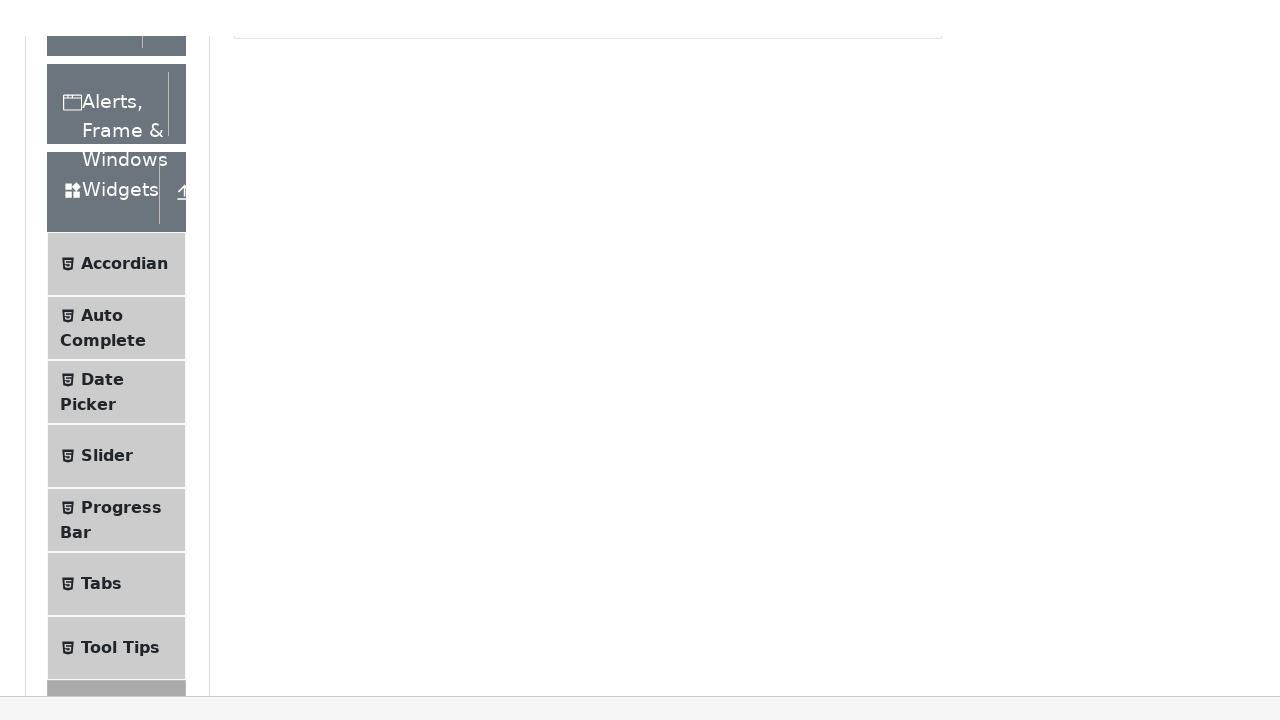

Hovered over Main Item 1 to trigger menu interaction at (334, 240) on xpath=//a[contains(text(),'Main Item 1')]
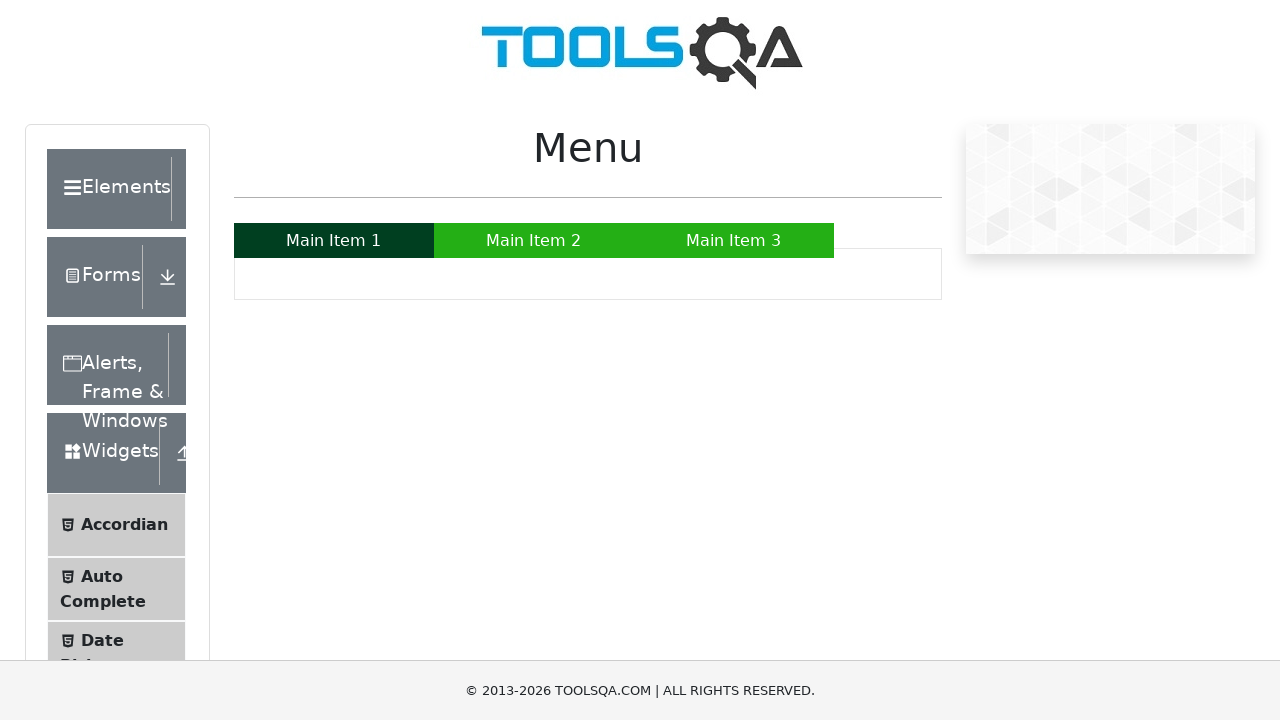

Clicked on Main Item 1 in the navigation menu at (334, 240) on xpath=//a[contains(text(),'Main Item 1')]
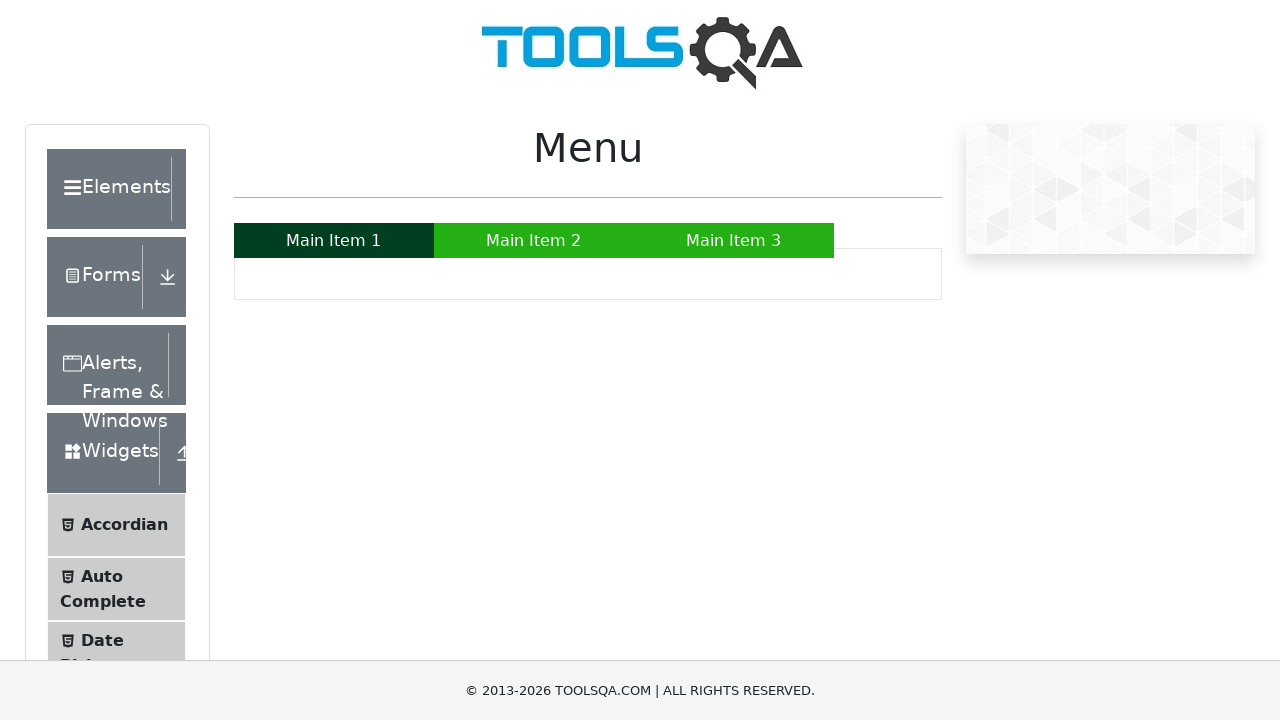

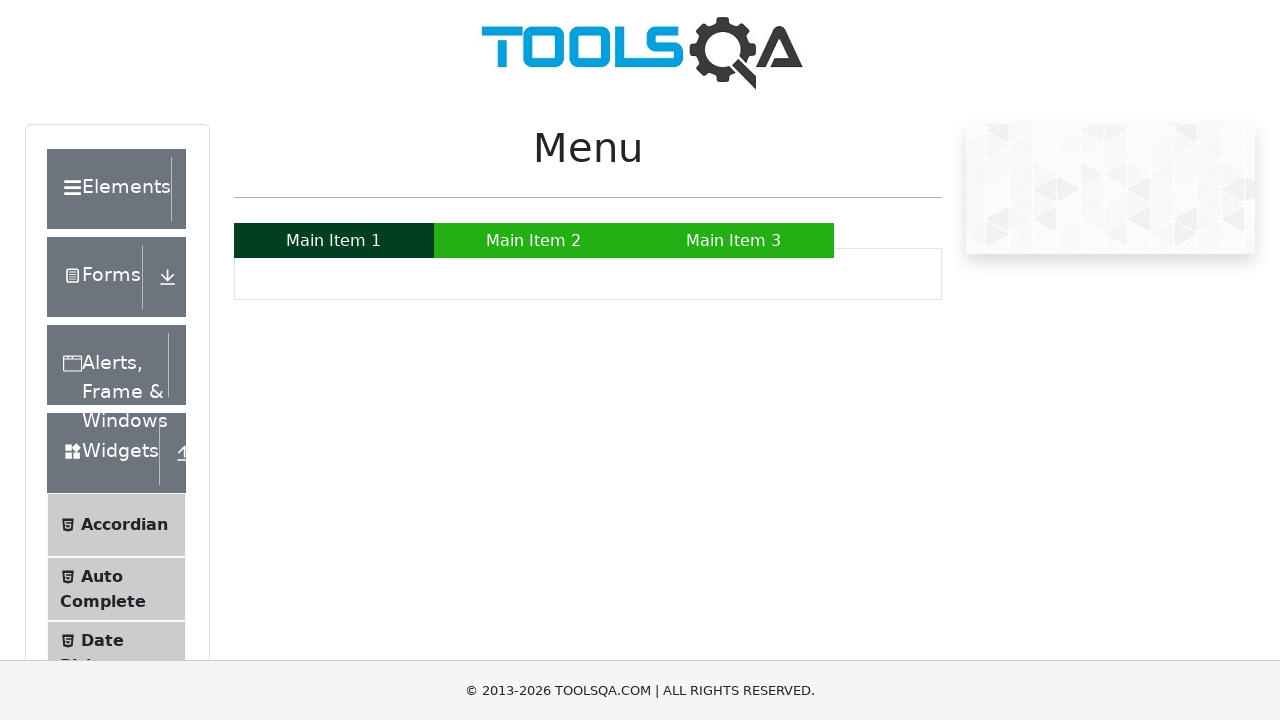